Tests sorting the Due column in ascending order on table2 using semantic class selectors instead of nth-child pseudo-classes.

Starting URL: http://the-internet.herokuapp.com/tables

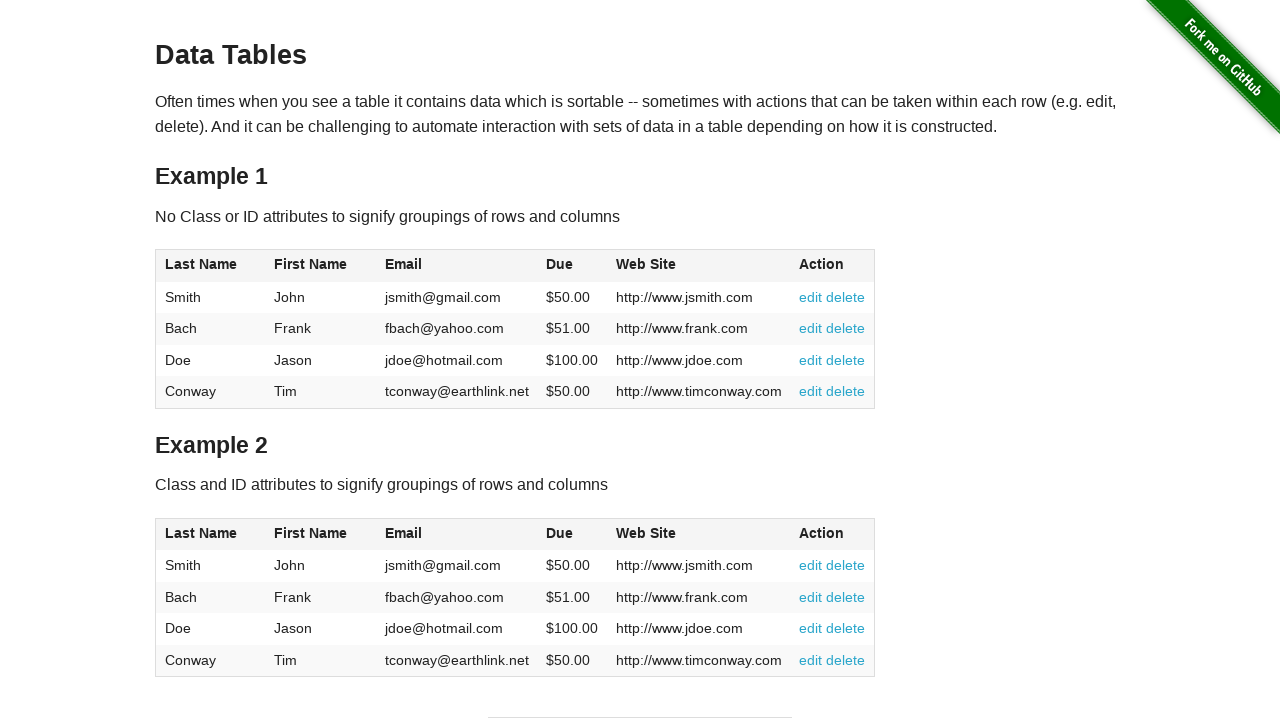

Clicked the Due column header in table2 to sort at (560, 533) on #table2 thead .dues
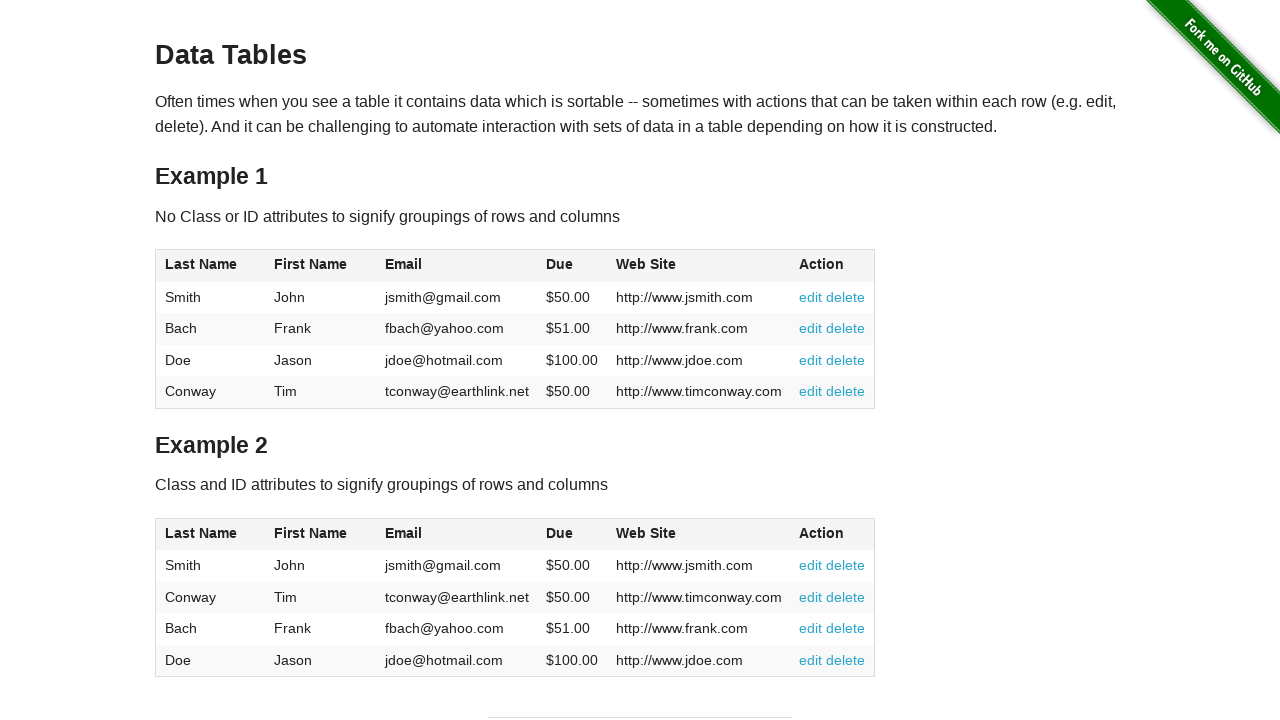

Waited for table2 body to update after sorting
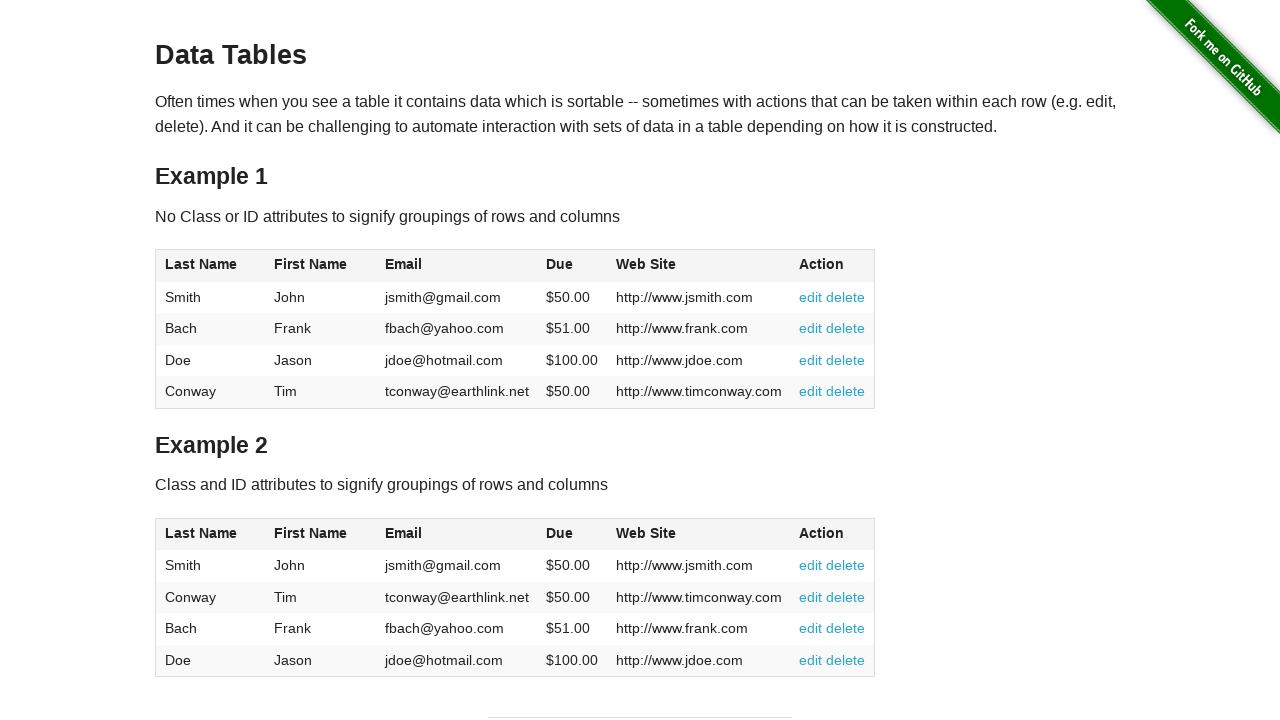

Retrieved all Due column cells from table2
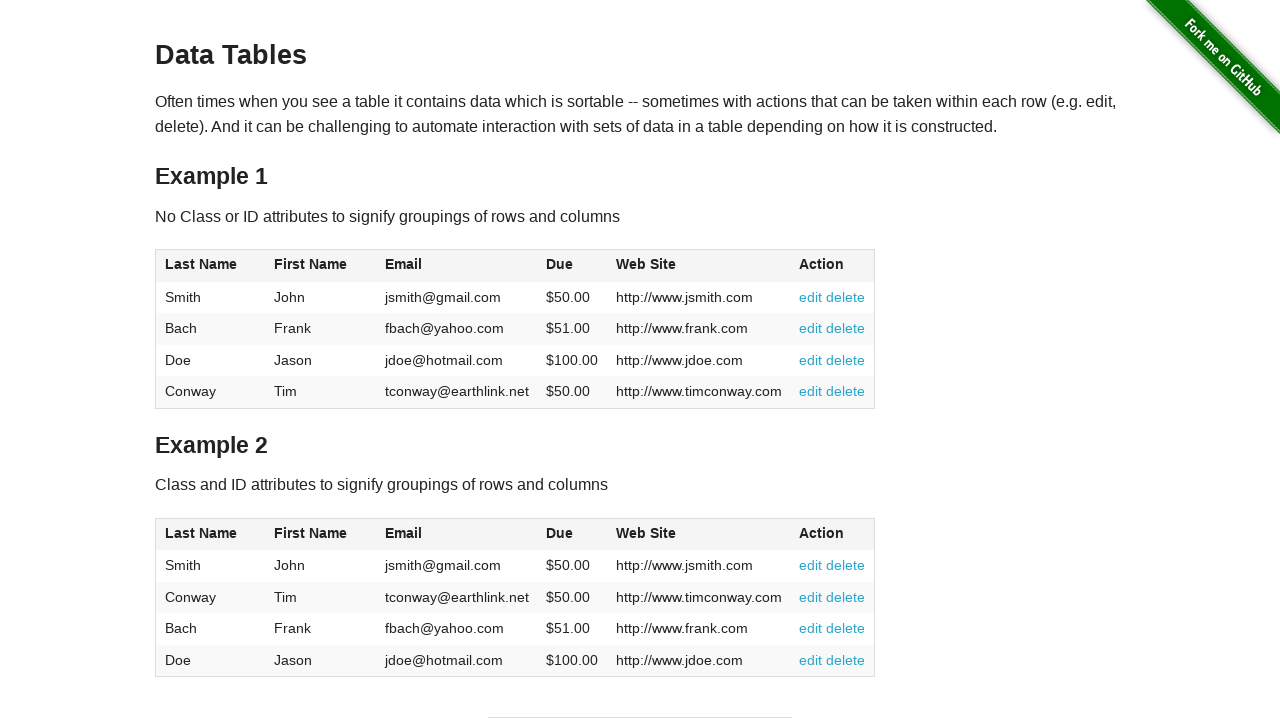

Extracted and converted Due values to floats from all cells
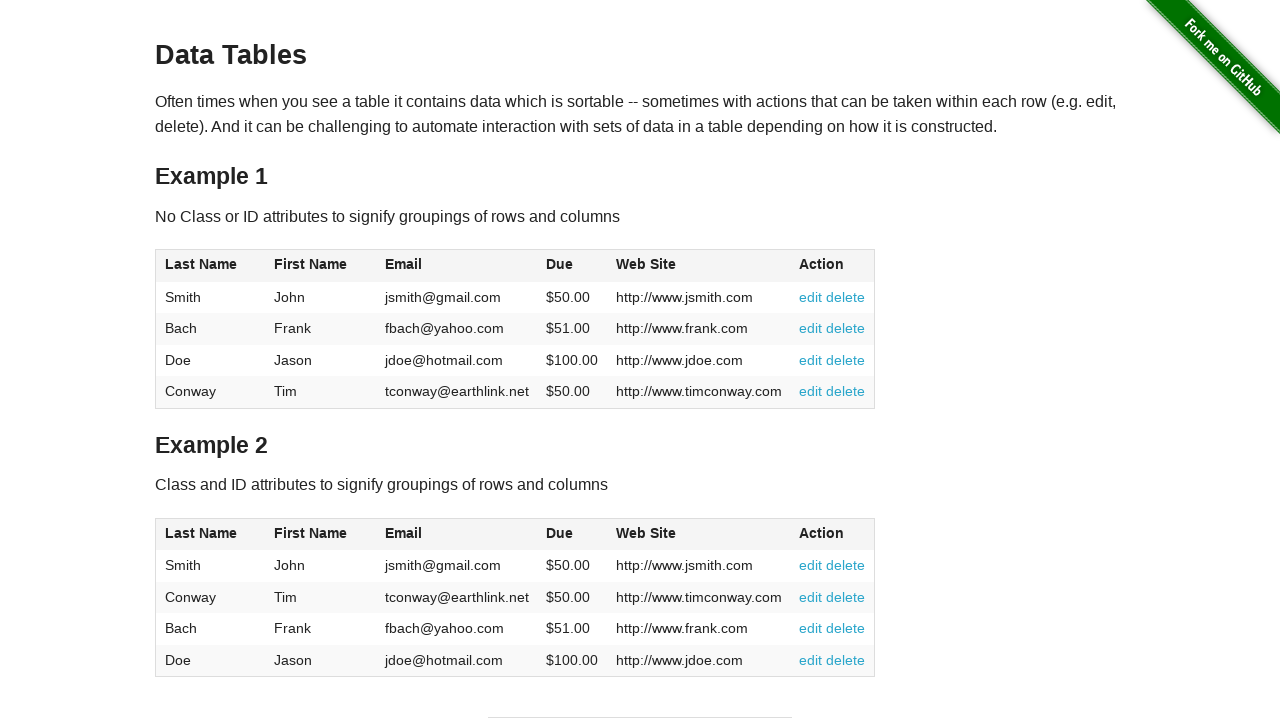

Verified that Due column values are sorted in ascending order
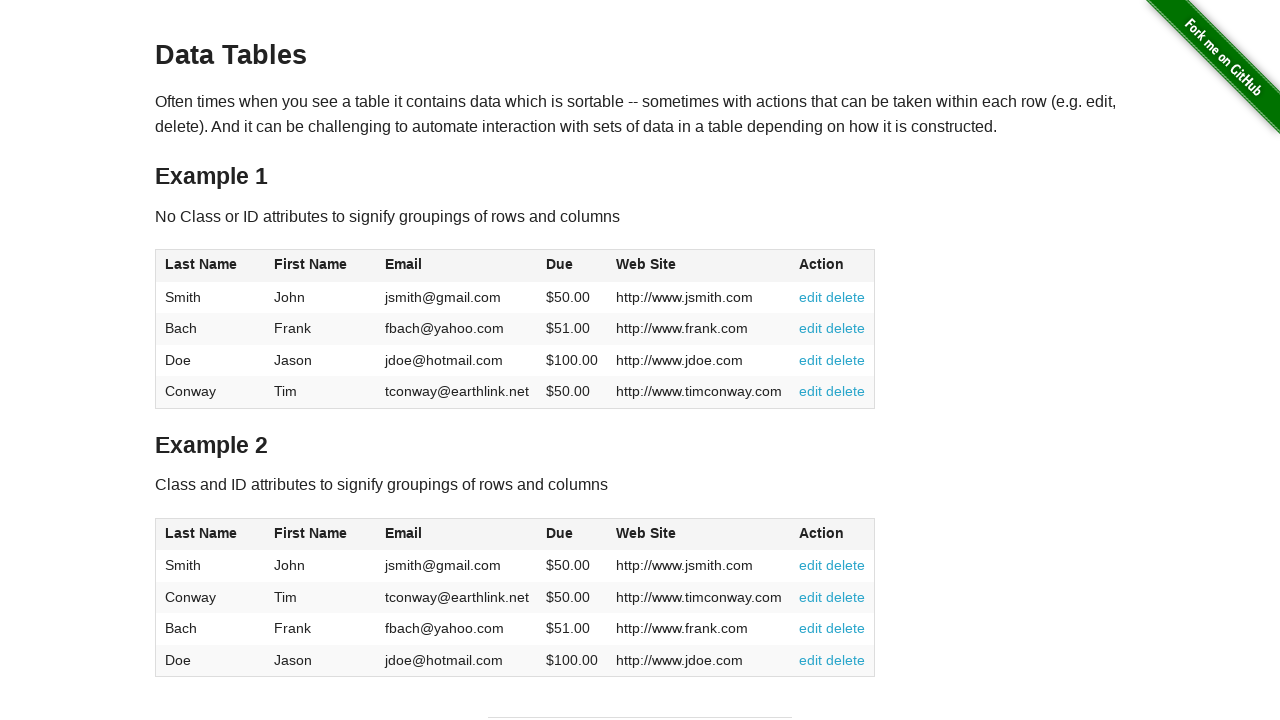

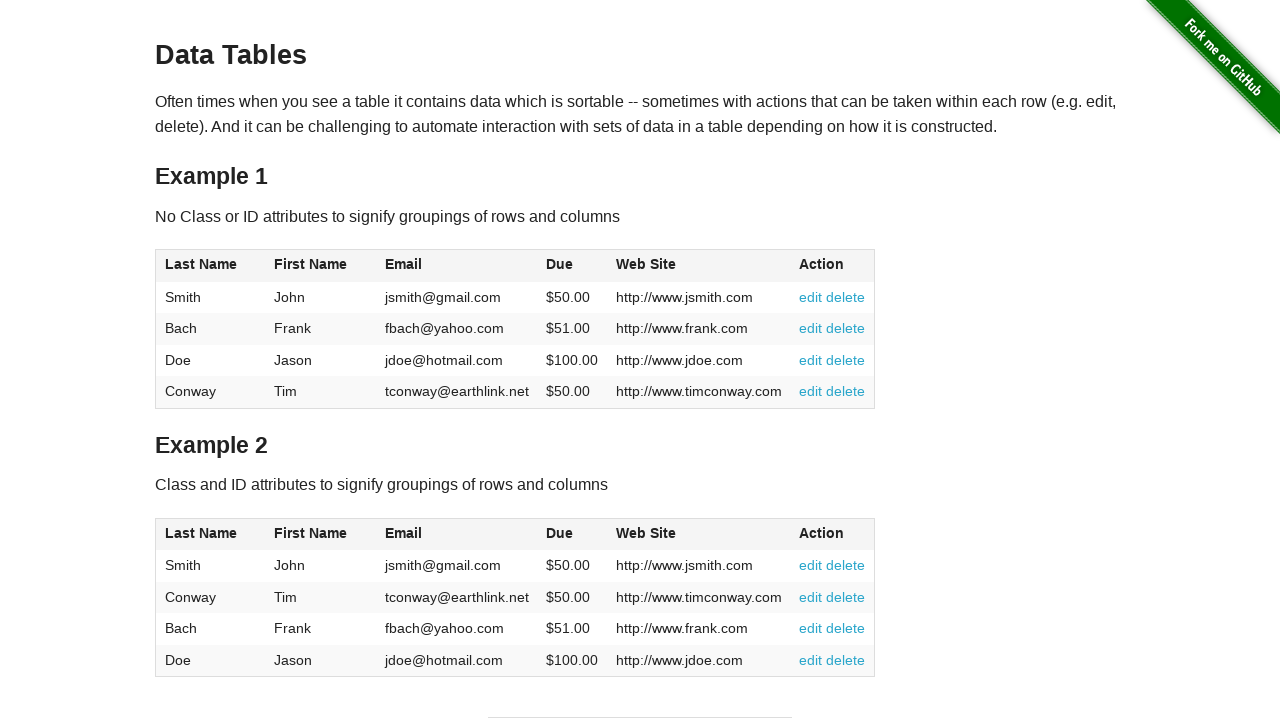